Tests prompt alert by dismissing it and verifying the error message

Starting URL: https://igorsmasc.github.io/alertas_atividade_selenium/

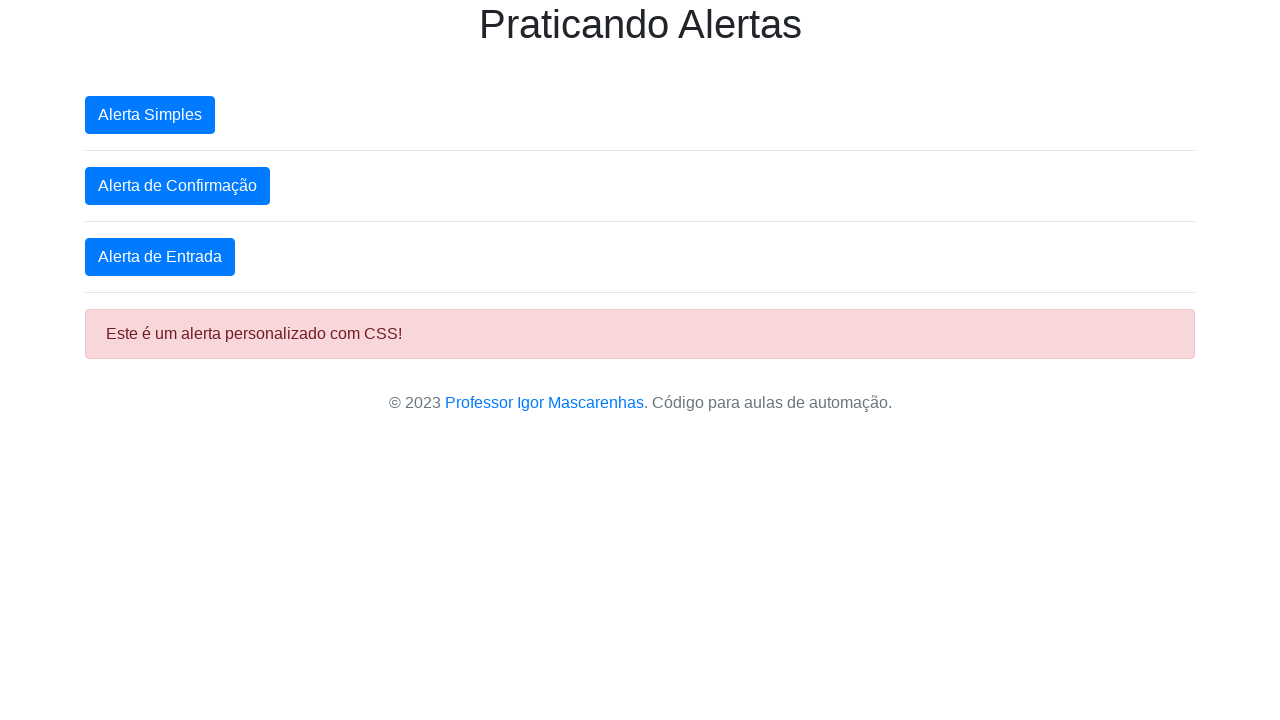

Set up dialog event handler to manage prompt and error alerts
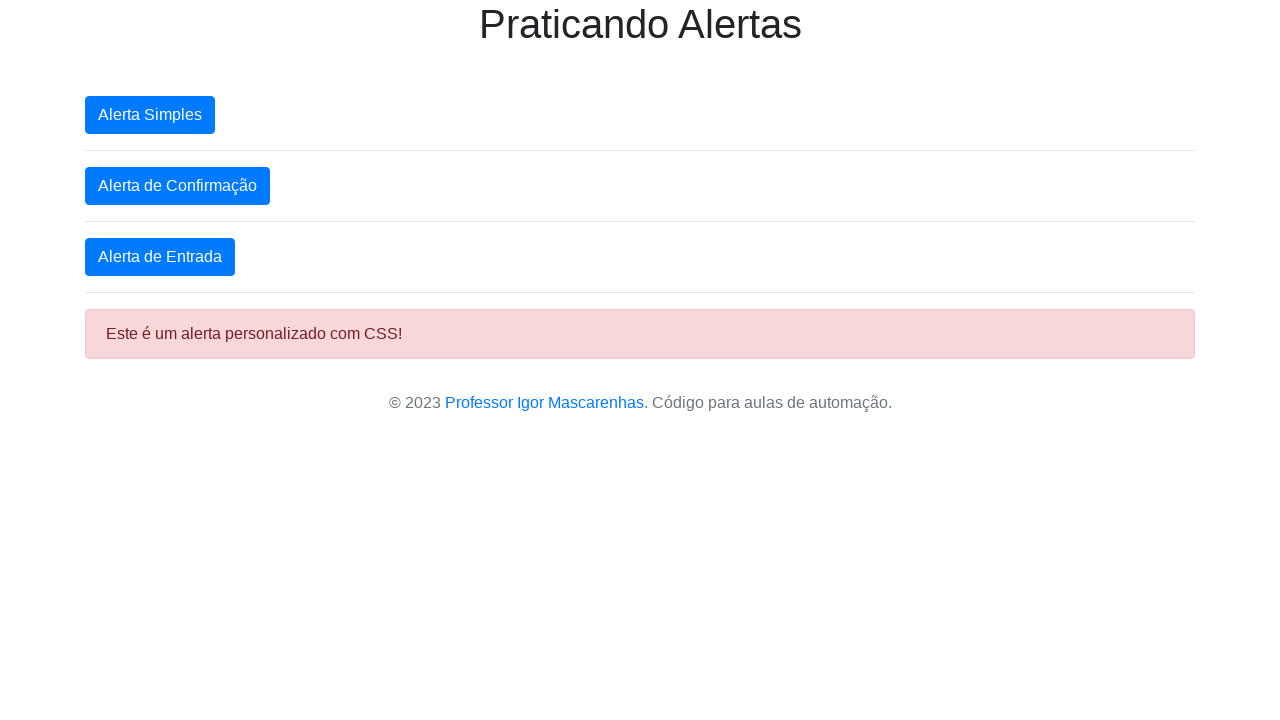

Clicked button to trigger prompt alert for name entry at (160, 257) on xpath=/html/body/div/button[3]
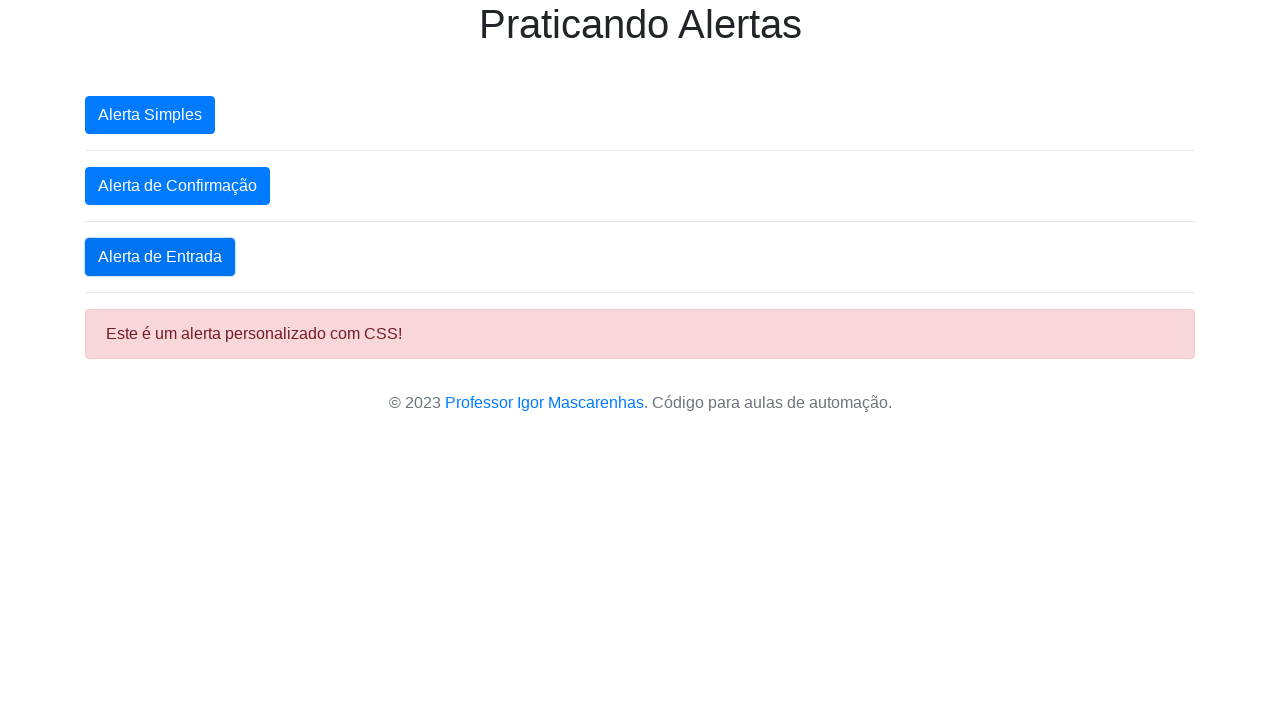

Accepted error message dialog confirming validation failure
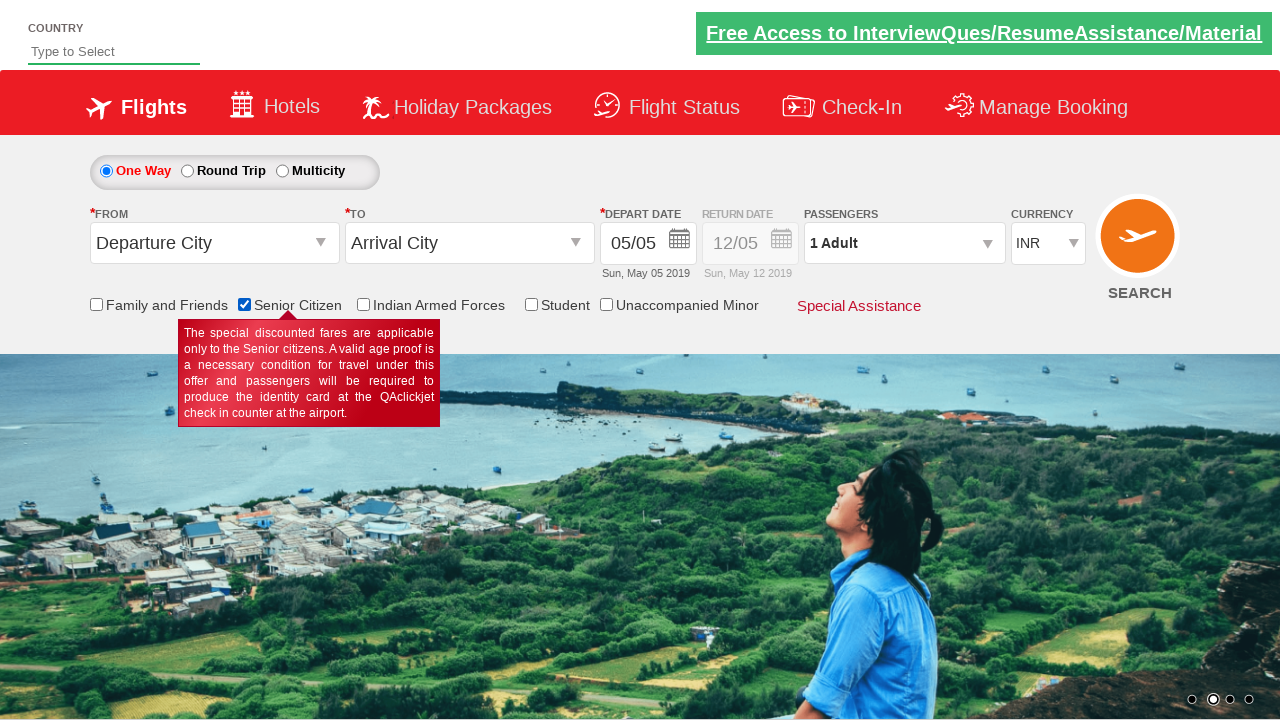

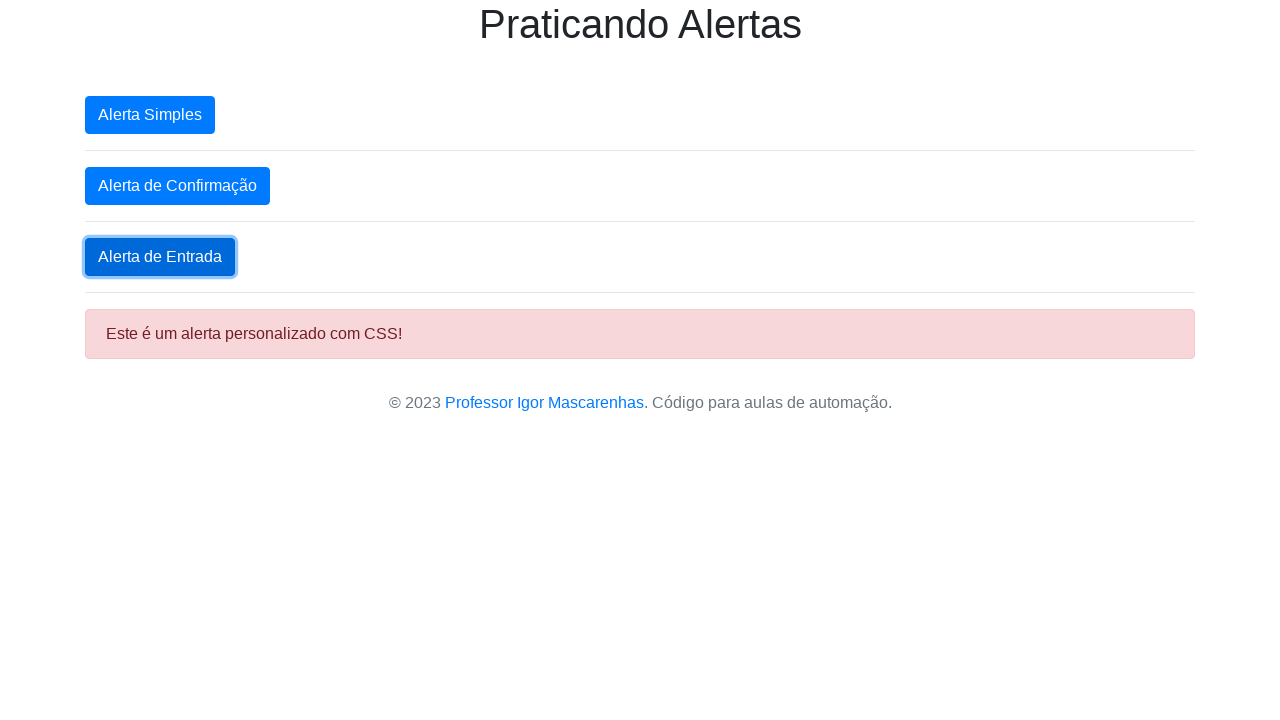